Navigates to the Selenium HQ website homepage and verifies it loads successfully

Starting URL: http://seleniumhq.org/

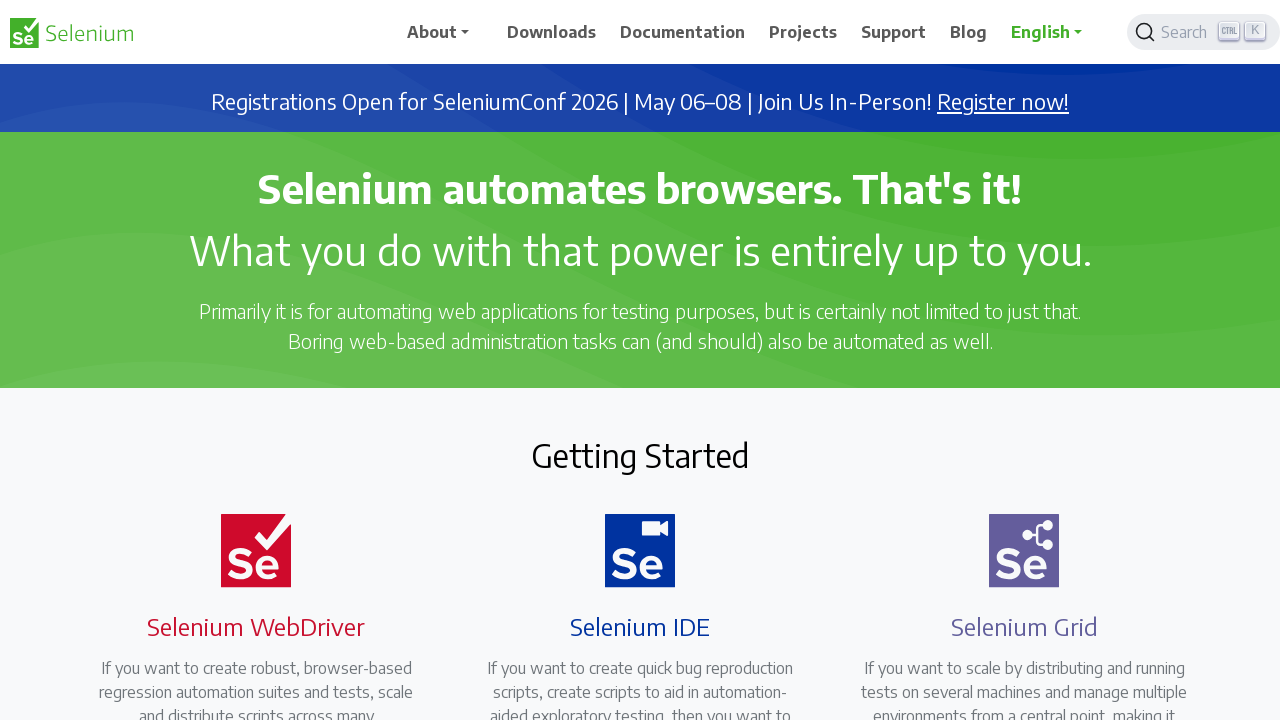

Navigated to Selenium HQ website homepage
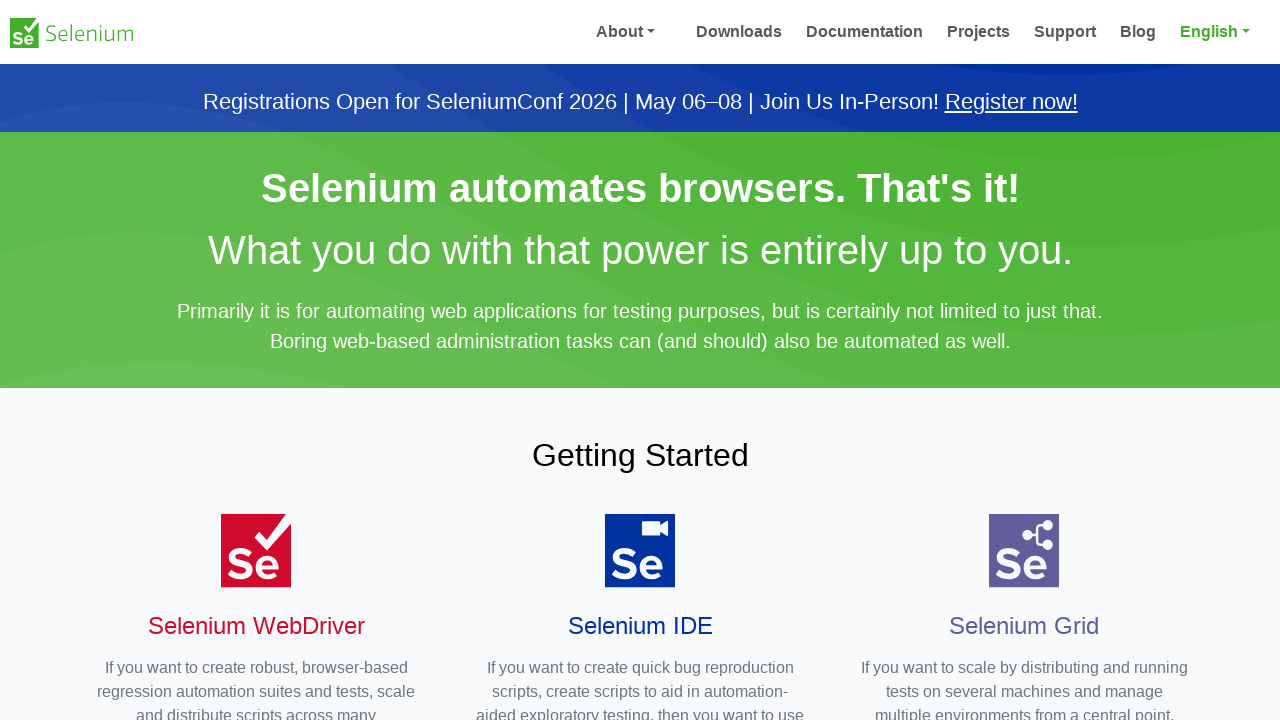

Page fully loaded - DOM content interactive
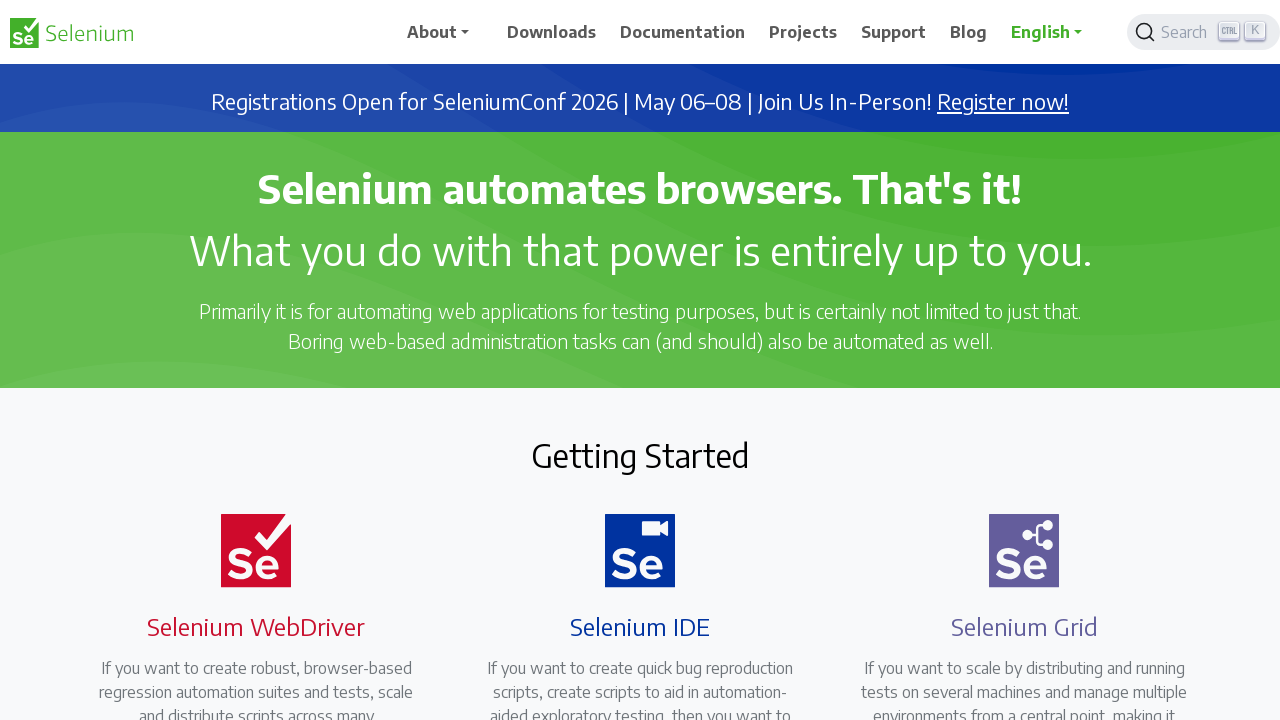

Verified page loaded successfully - title is not empty
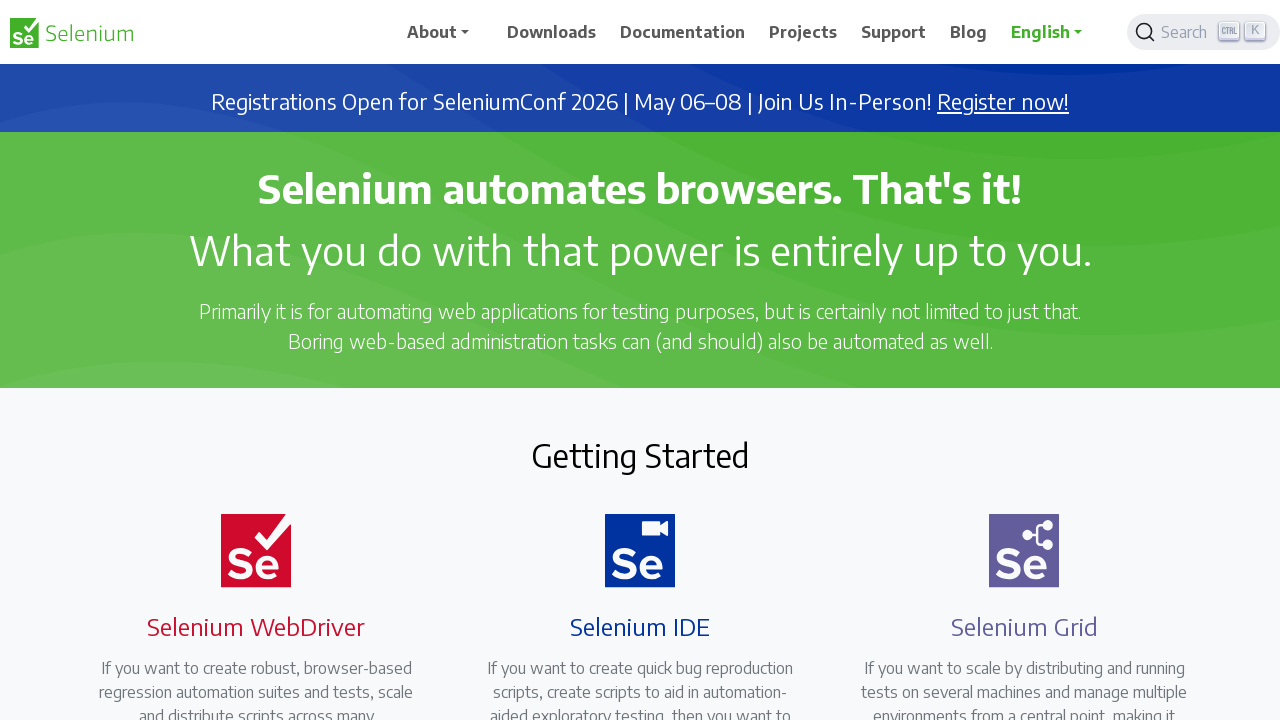

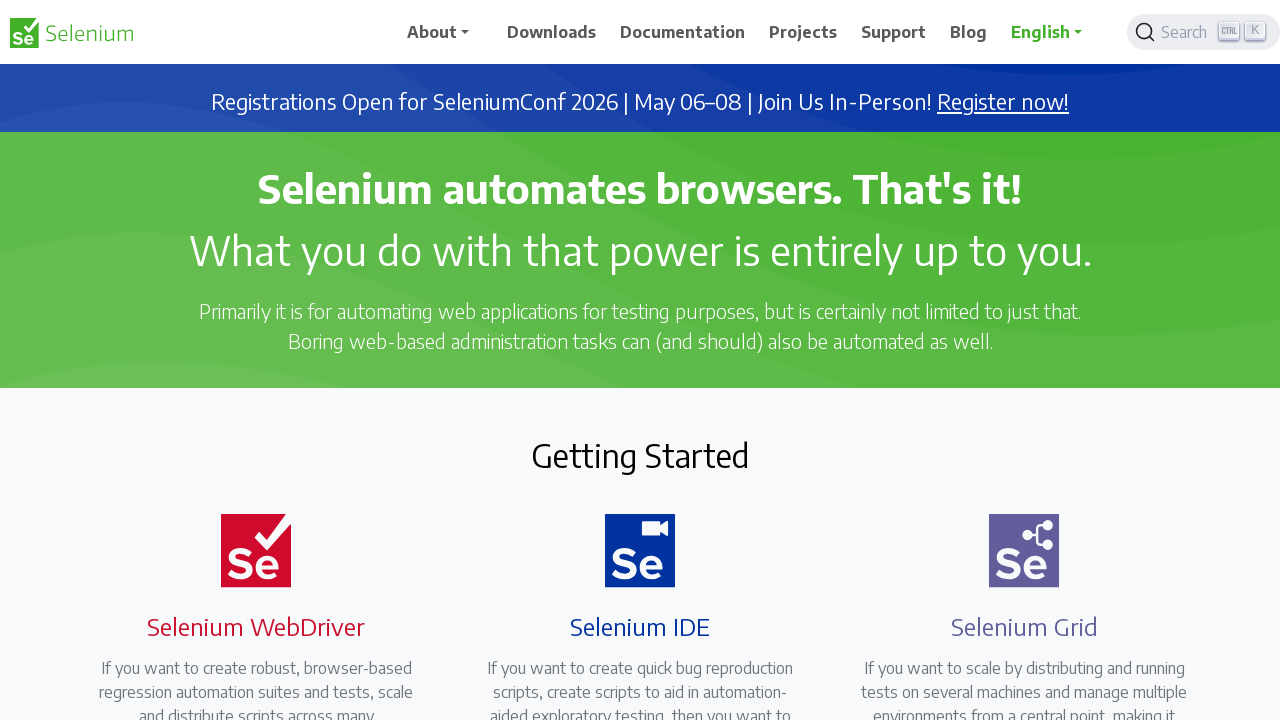